Navigates to OrangeHRM demo site and clicks on the external OrangeHRM company website link, demonstrating handling of multiple browser windows/tabs.

Starting URL: https://opensource-demo.orangehrmlive.com/

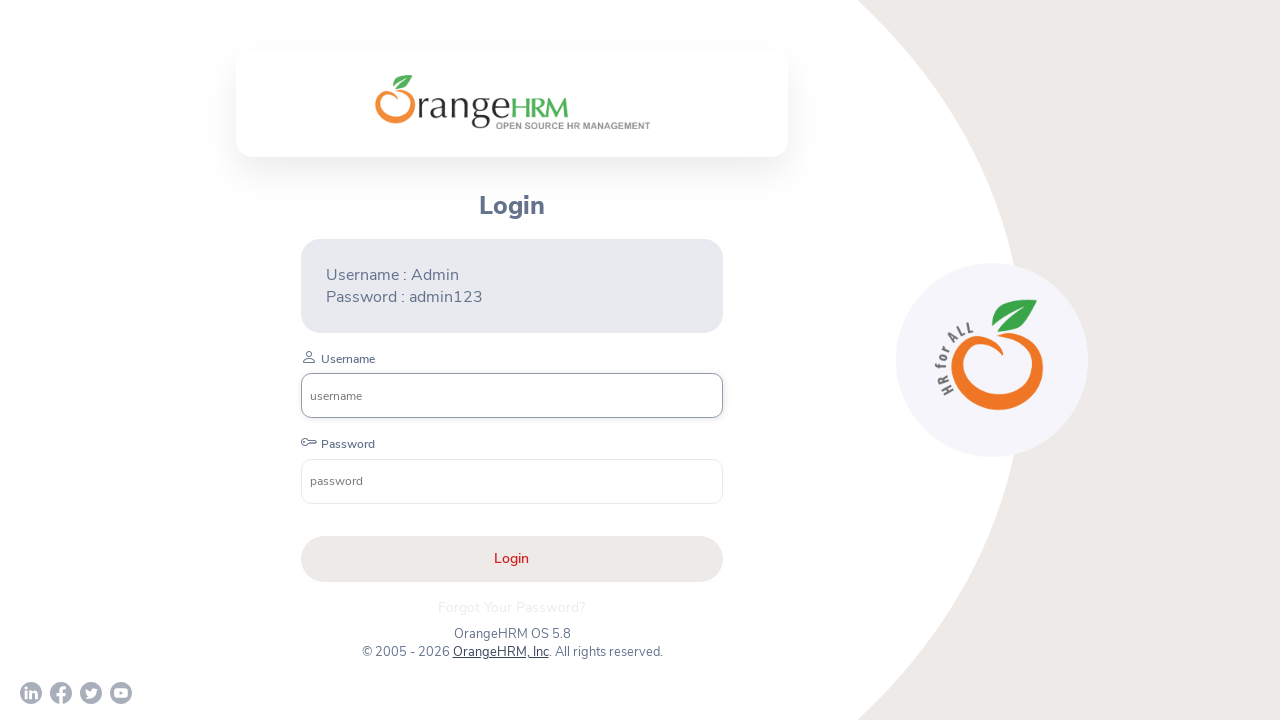

Waited for page to load (networkidle state)
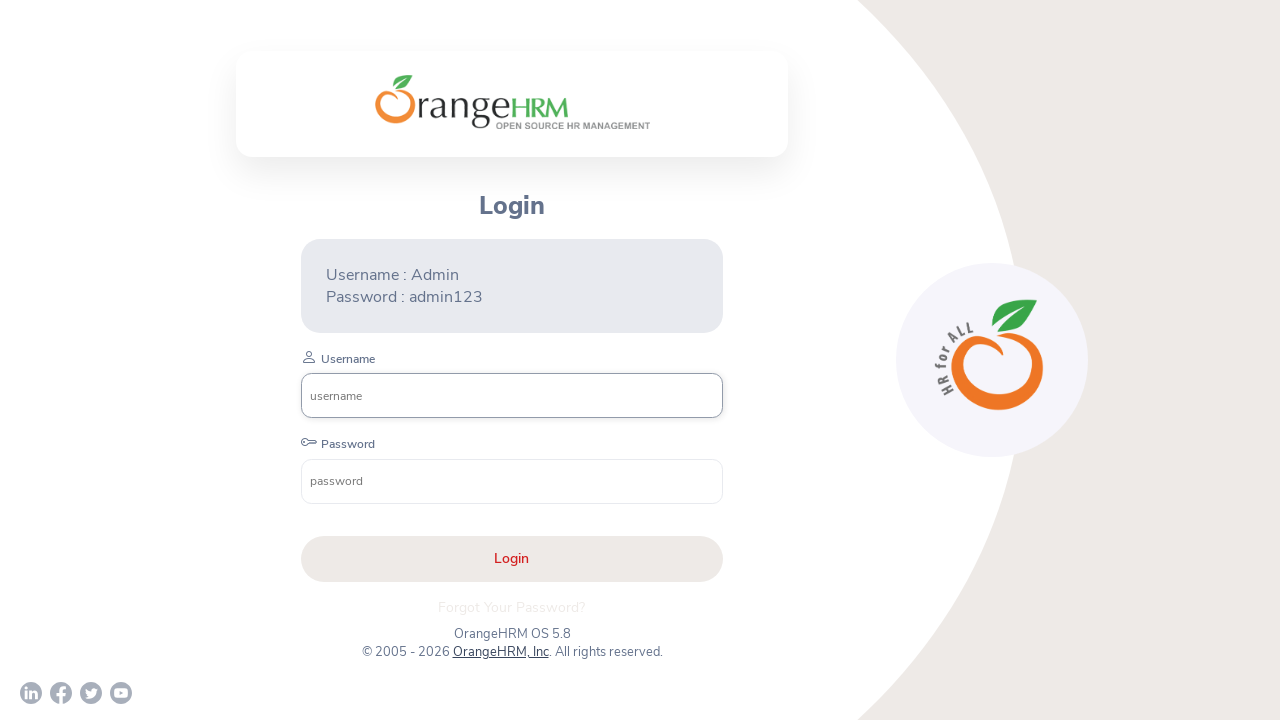

Clicked on OrangeHRM external company website link at (500, 652) on a[href='http://www.orangehrm.com']
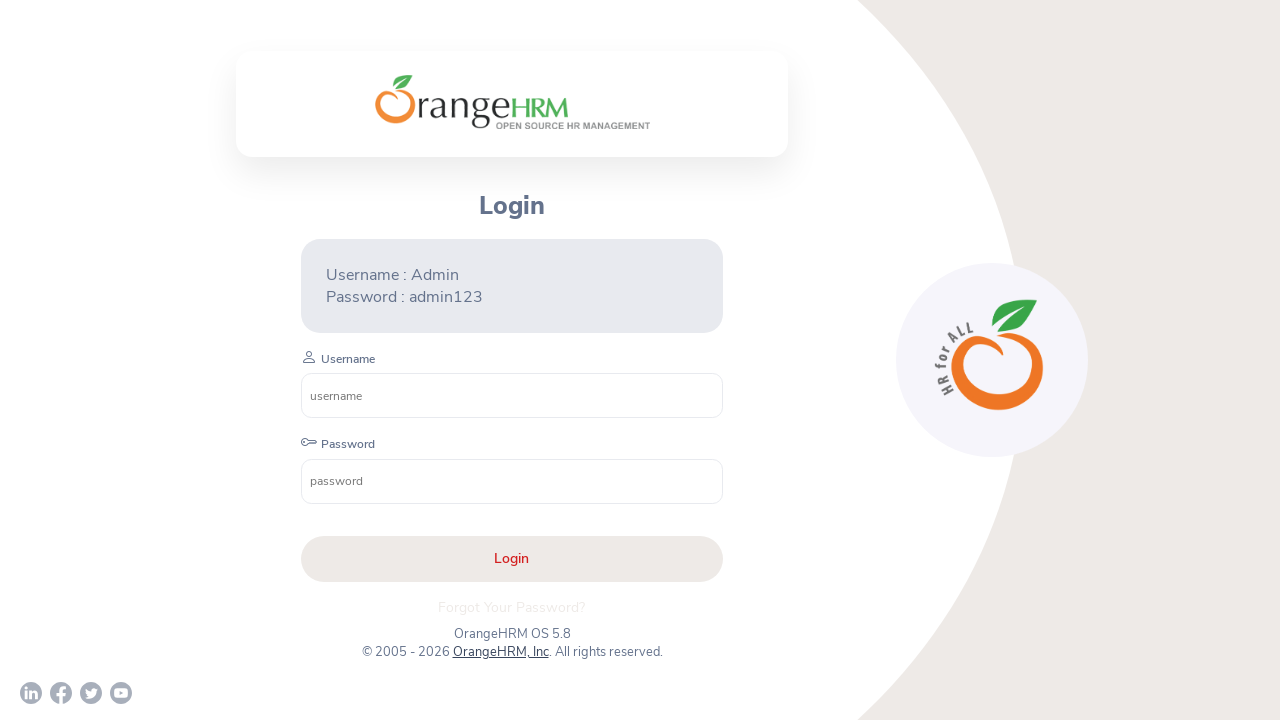

Retrieved the newly opened page/window
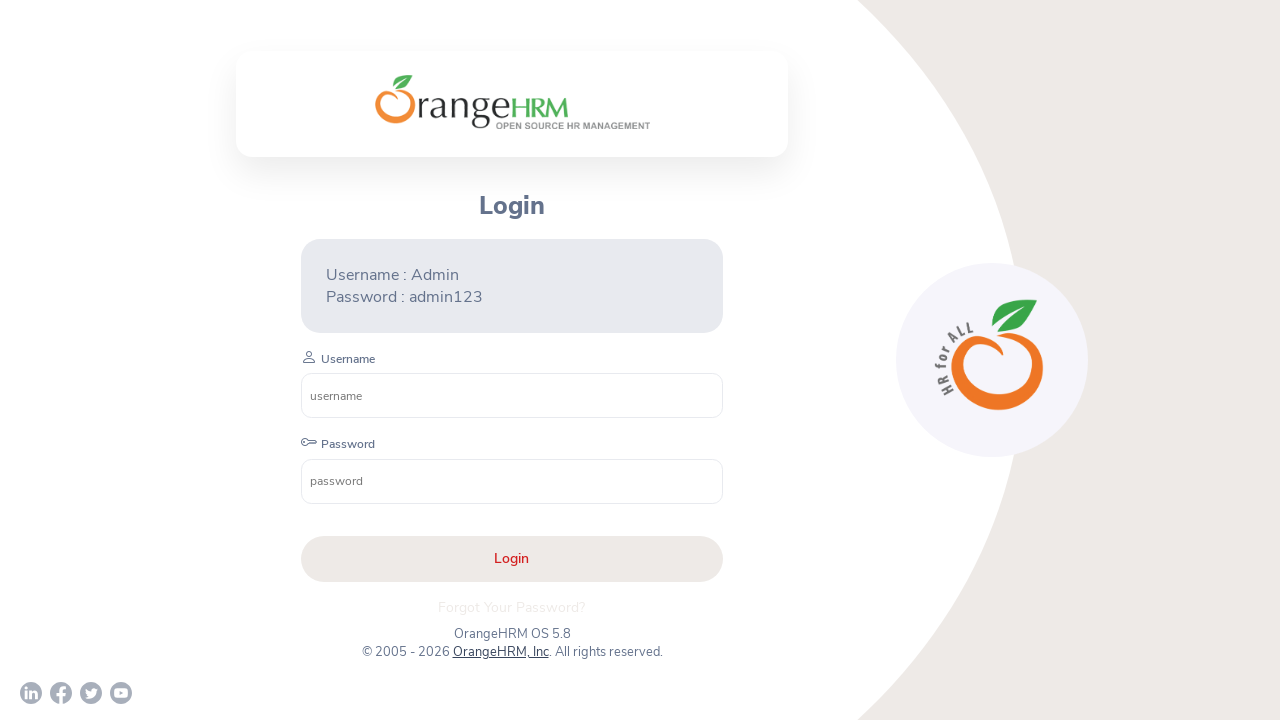

Waited for new page to load (load state)
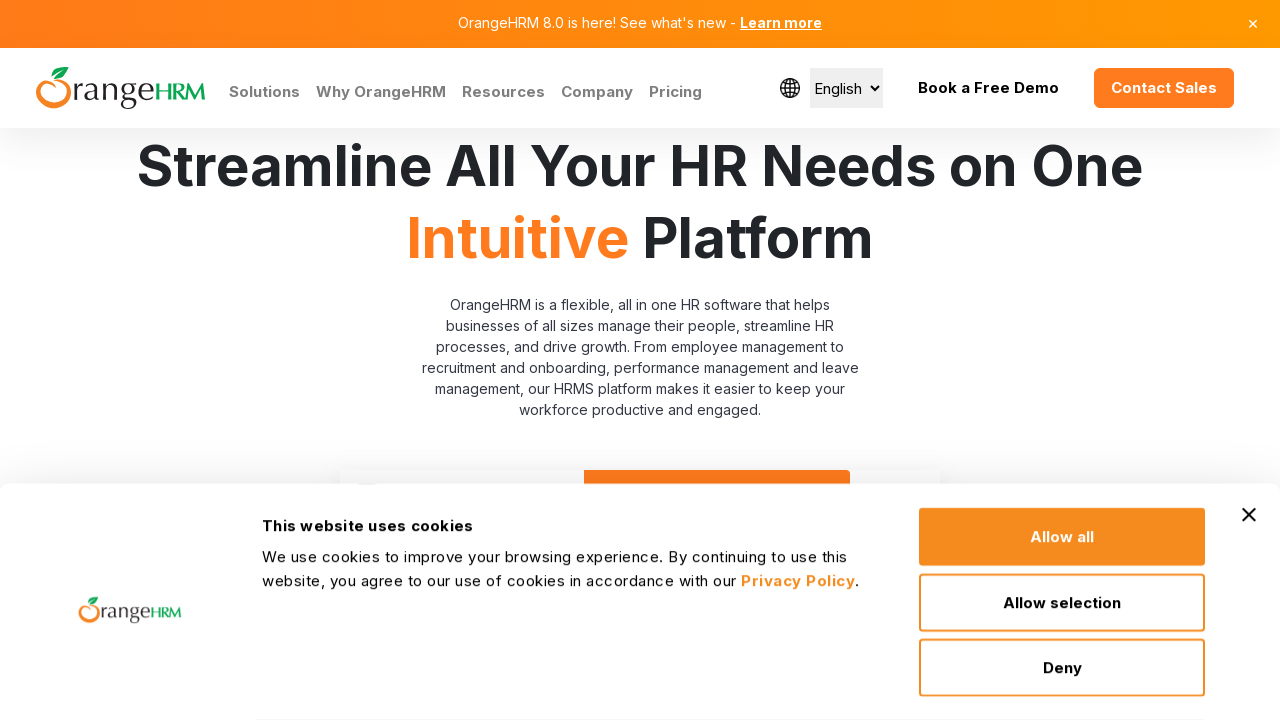

Retrieved all pages/windows in the context
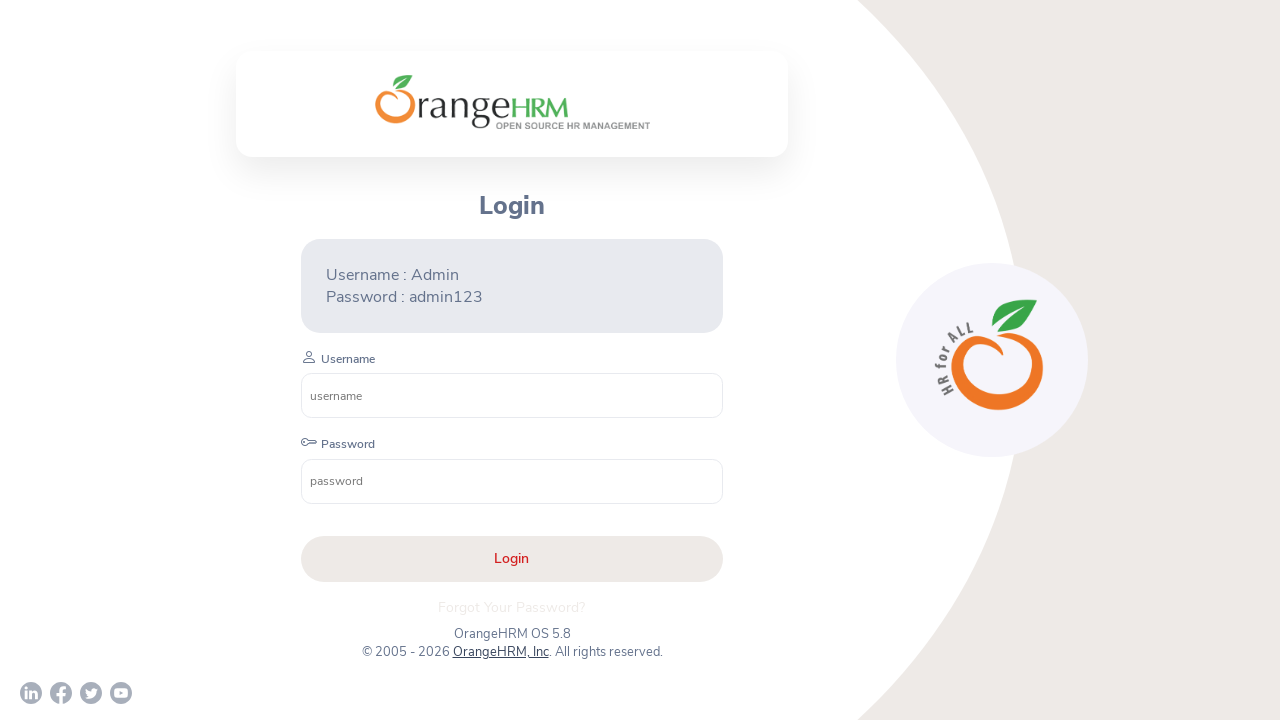

Printed URLs of all open pages/windows
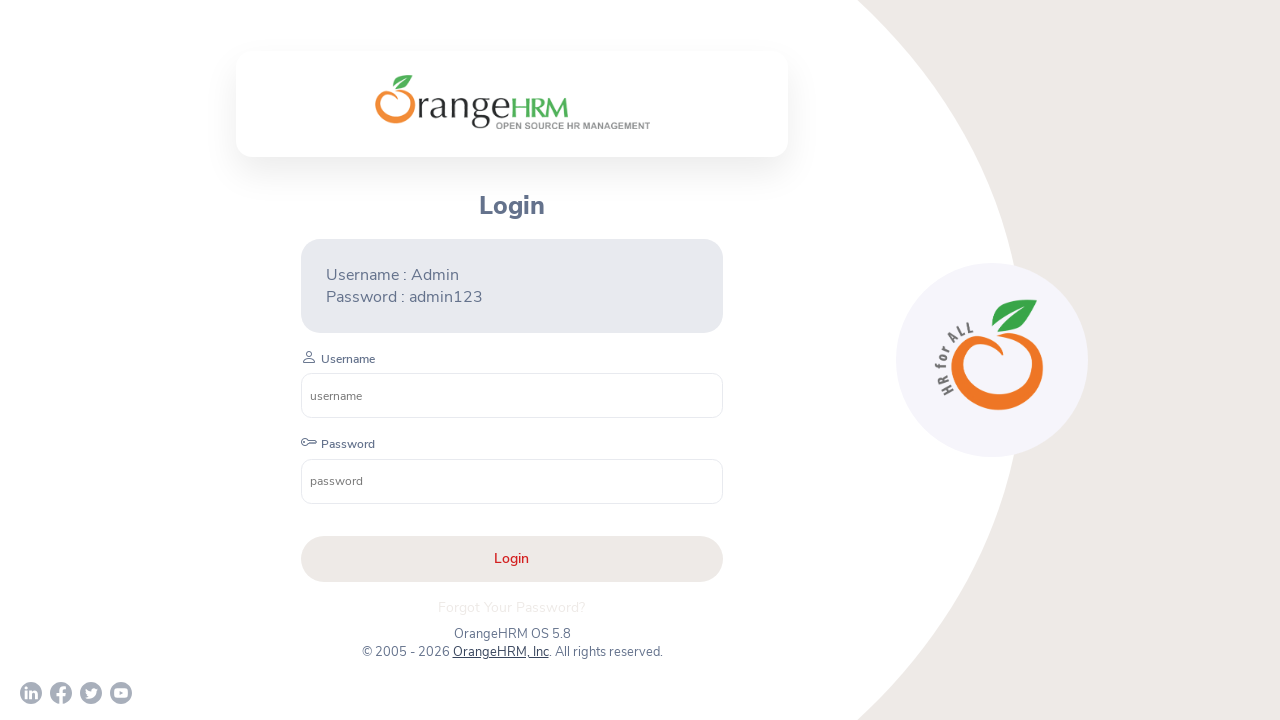

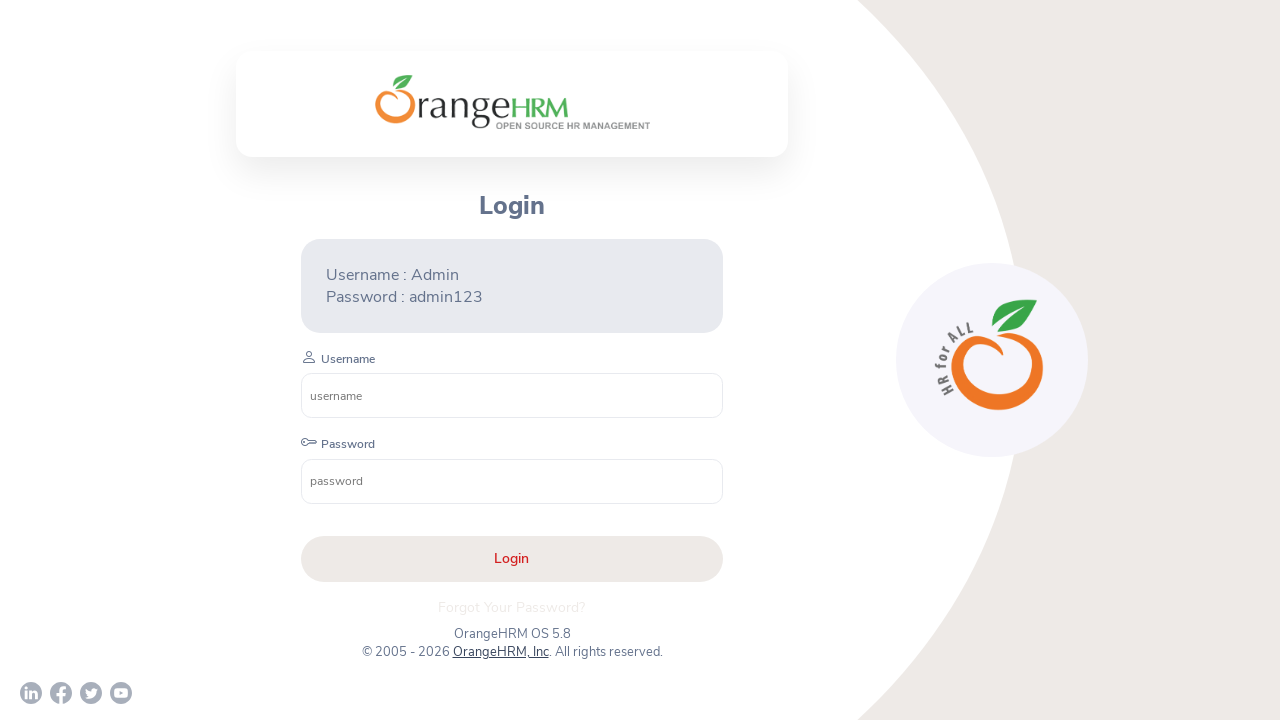